Tests the Word to PDF conversion page by clicking the file upload button to initiate file selection

Starting URL: https://www.ilovepdf.com/word_to_pdf

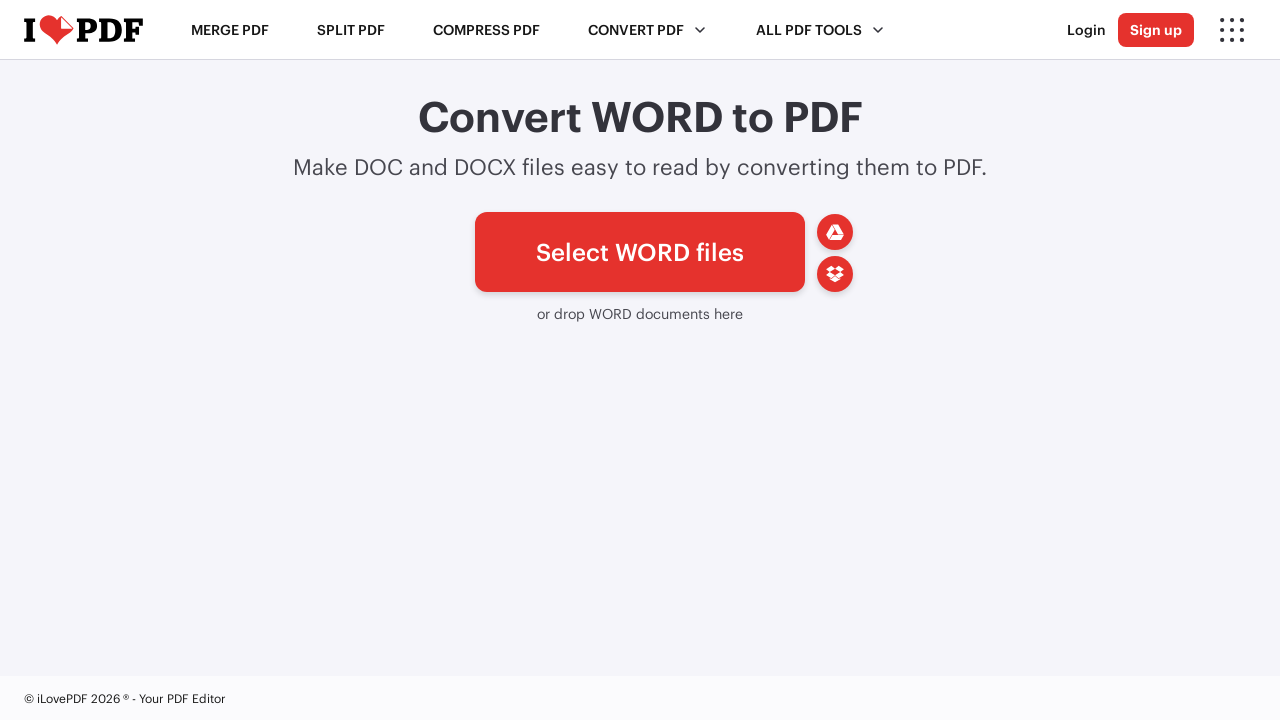

File picker button (#pickfiles) is available on the Word to PDF conversion page
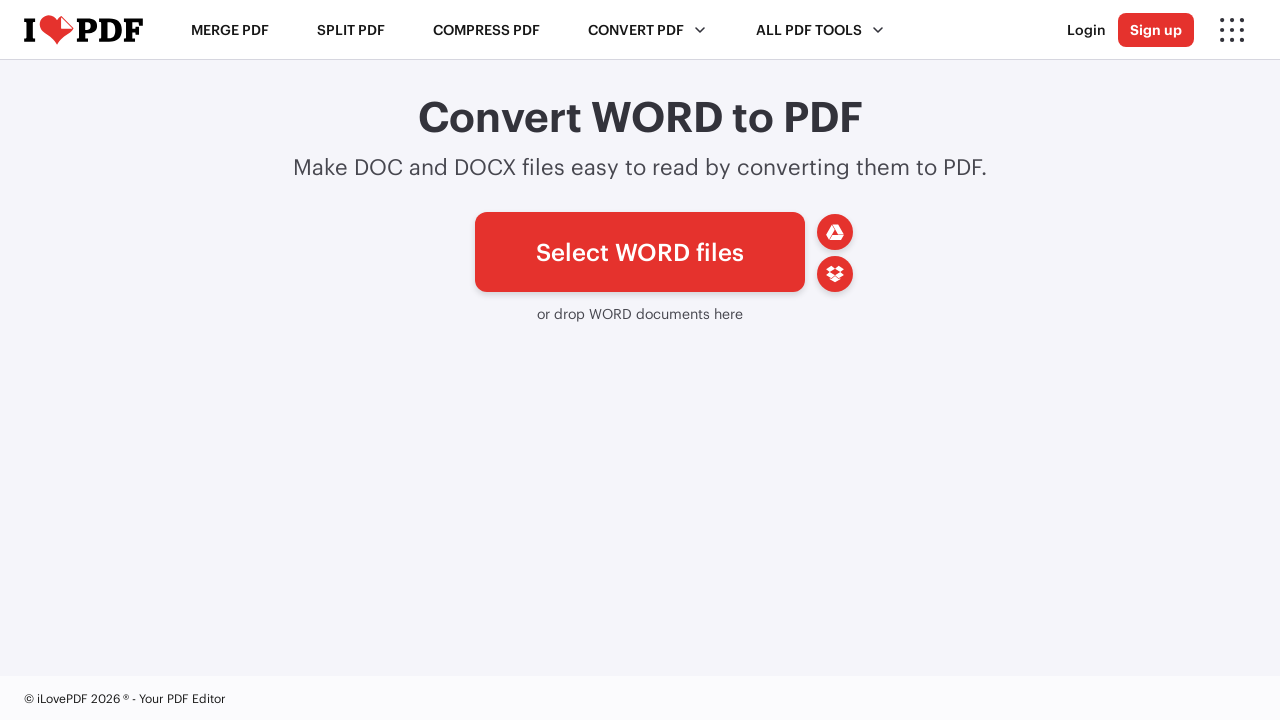

Clicked the file upload button to initiate file selection at (640, 252) on #pickfiles
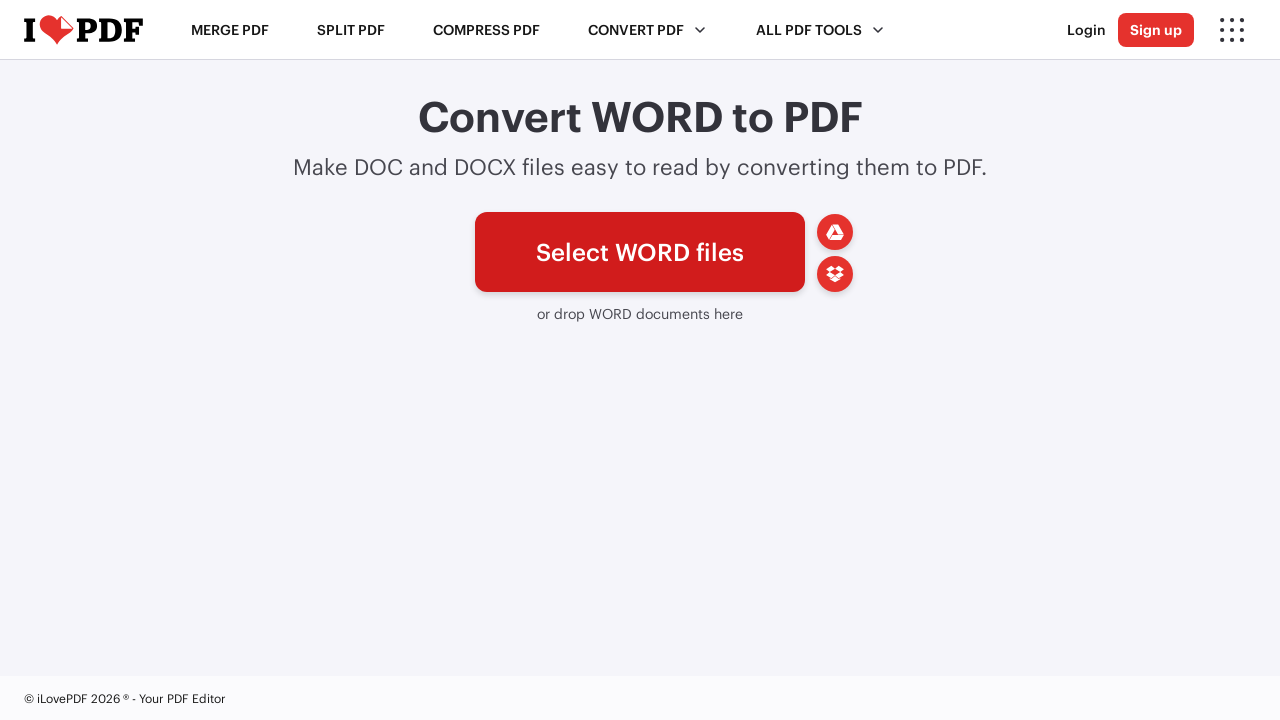

Waited for file dialog interaction to complete
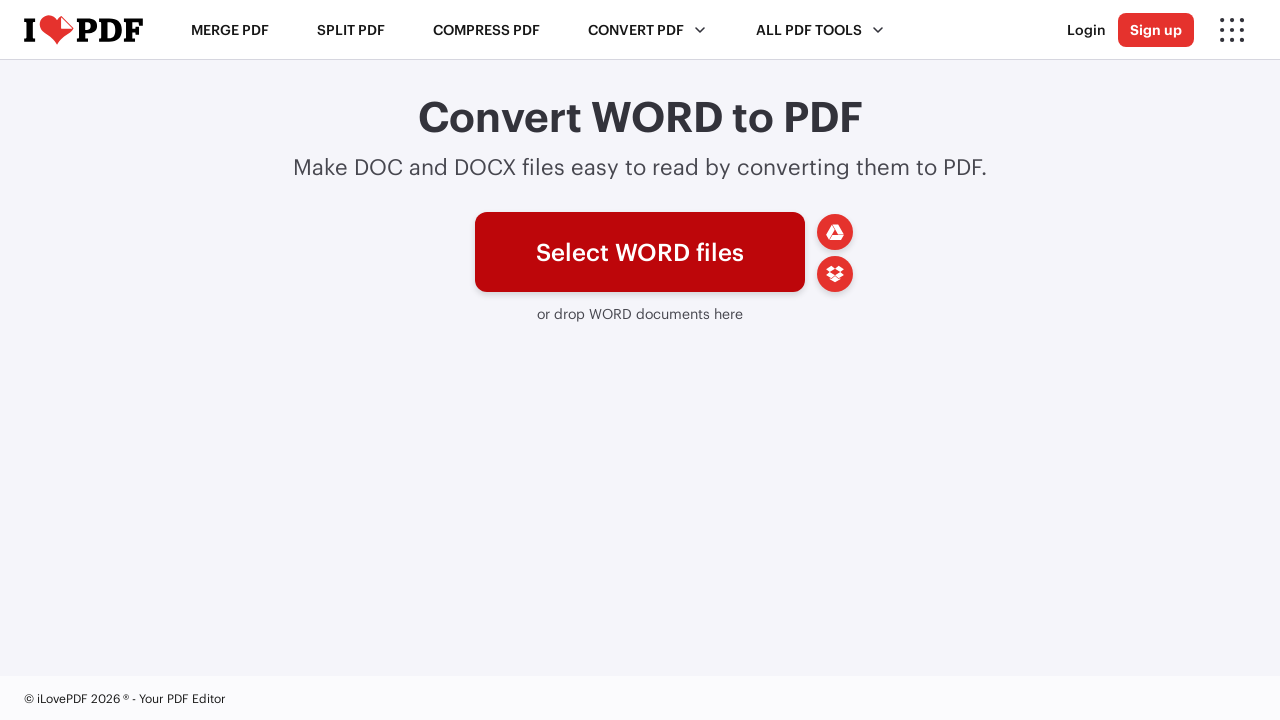

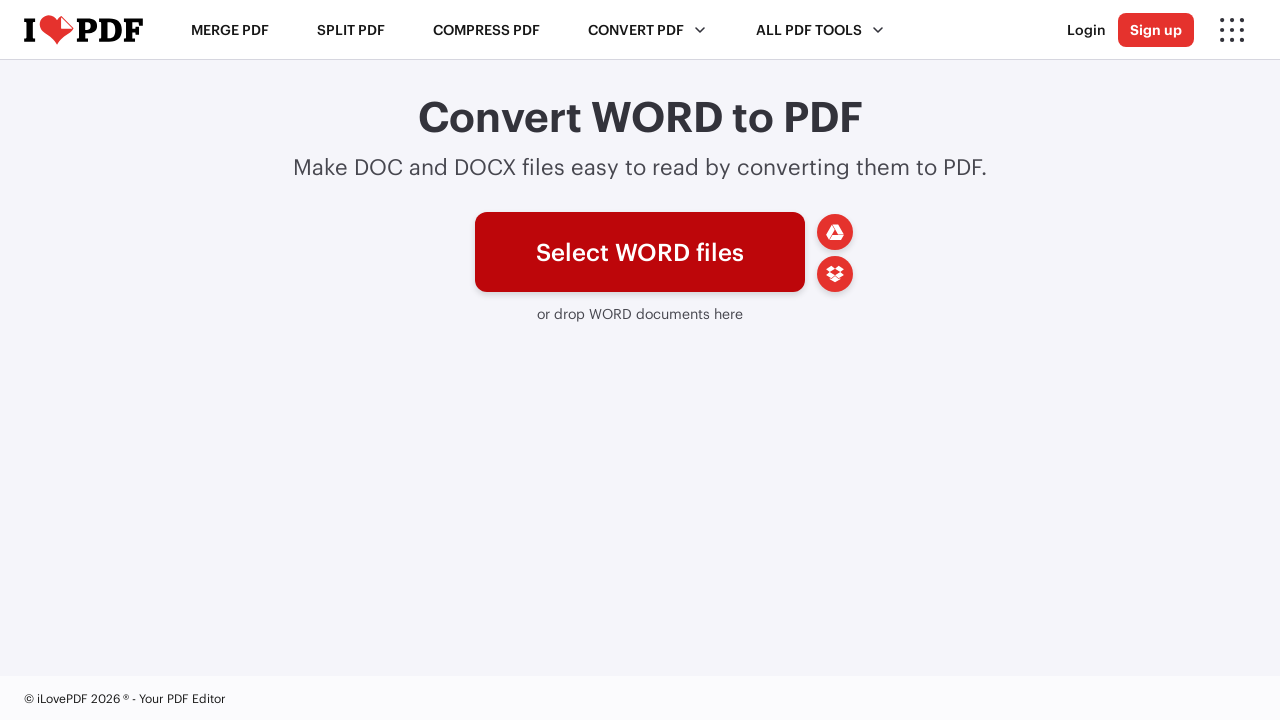